Tests file download functionality by clicking on a file link to initiate a download

Starting URL: https://the-internet.herokuapp.com/download

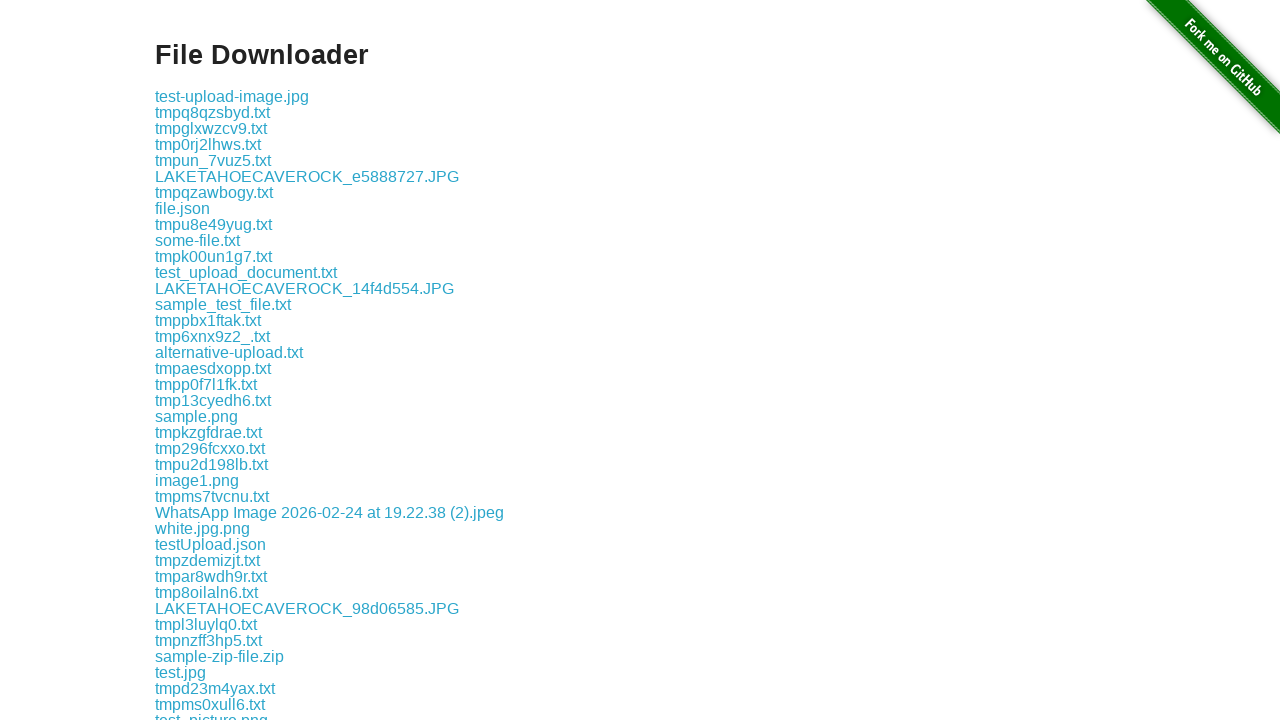

Located file link 'some-file.txt'
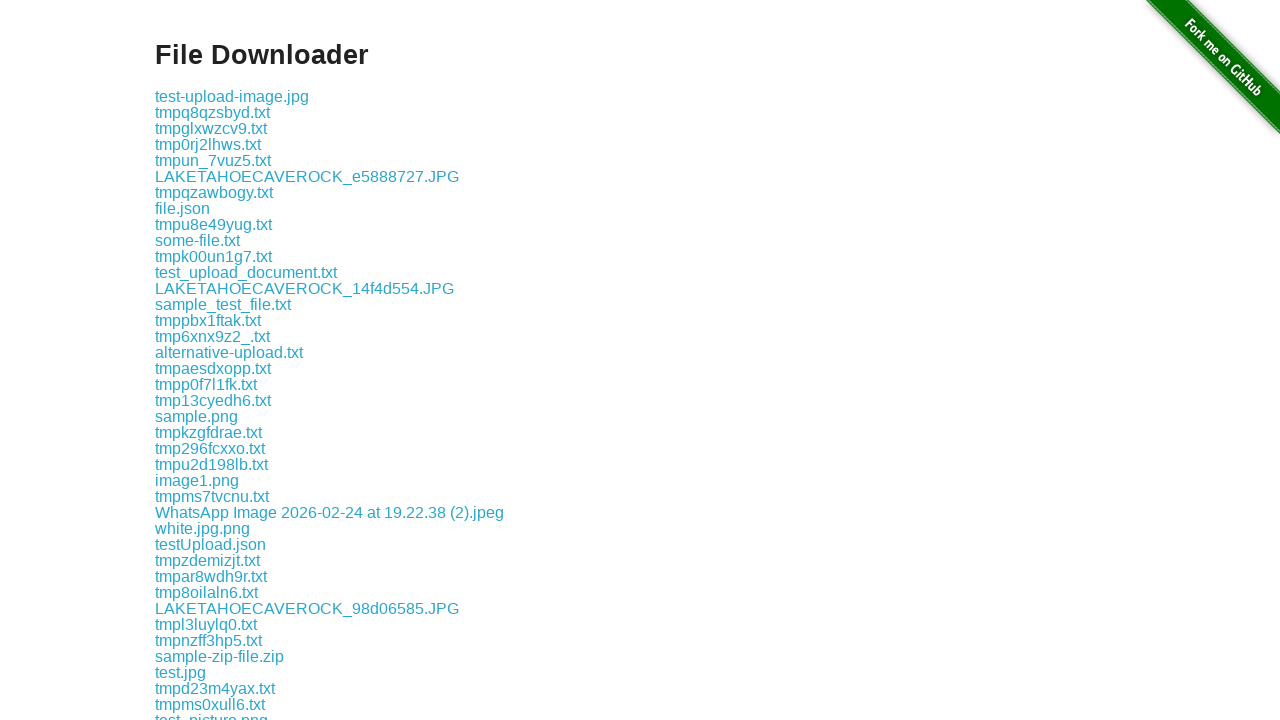

File download link became visible and clickable
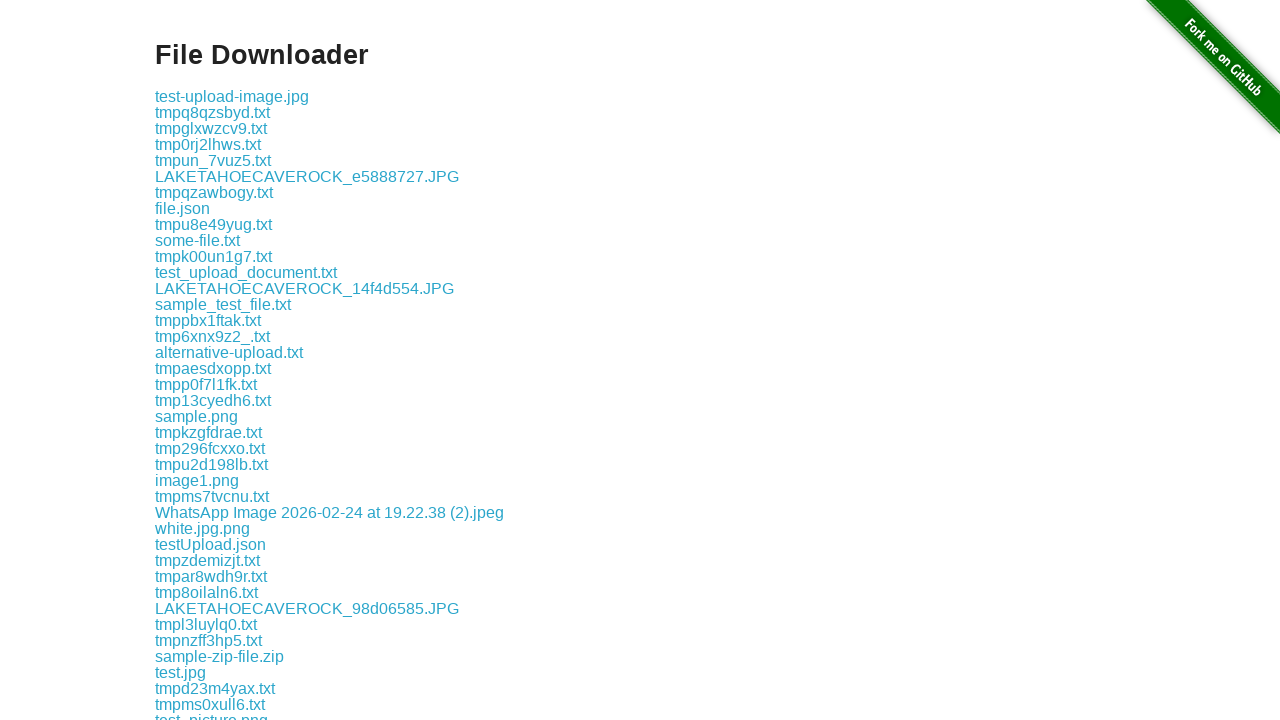

Scrolled file link into view
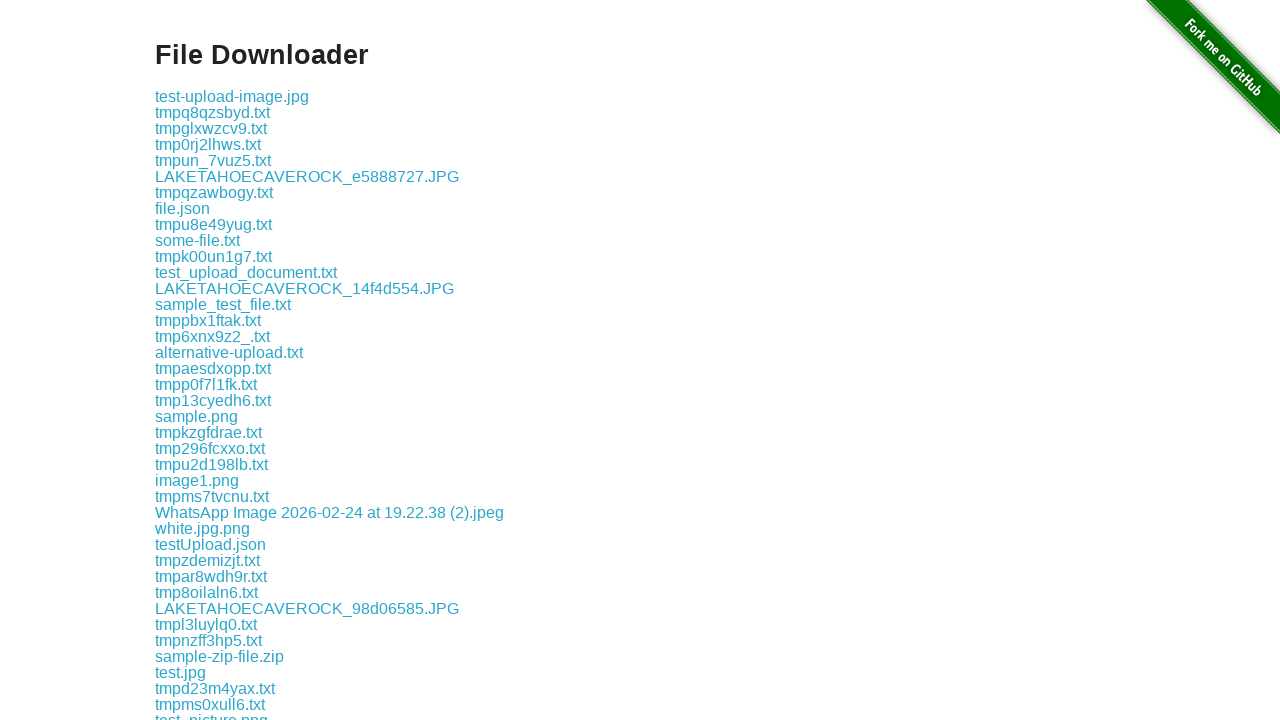

Clicked on file link to initiate download at (198, 240) on internal:text="some-file.txt"i
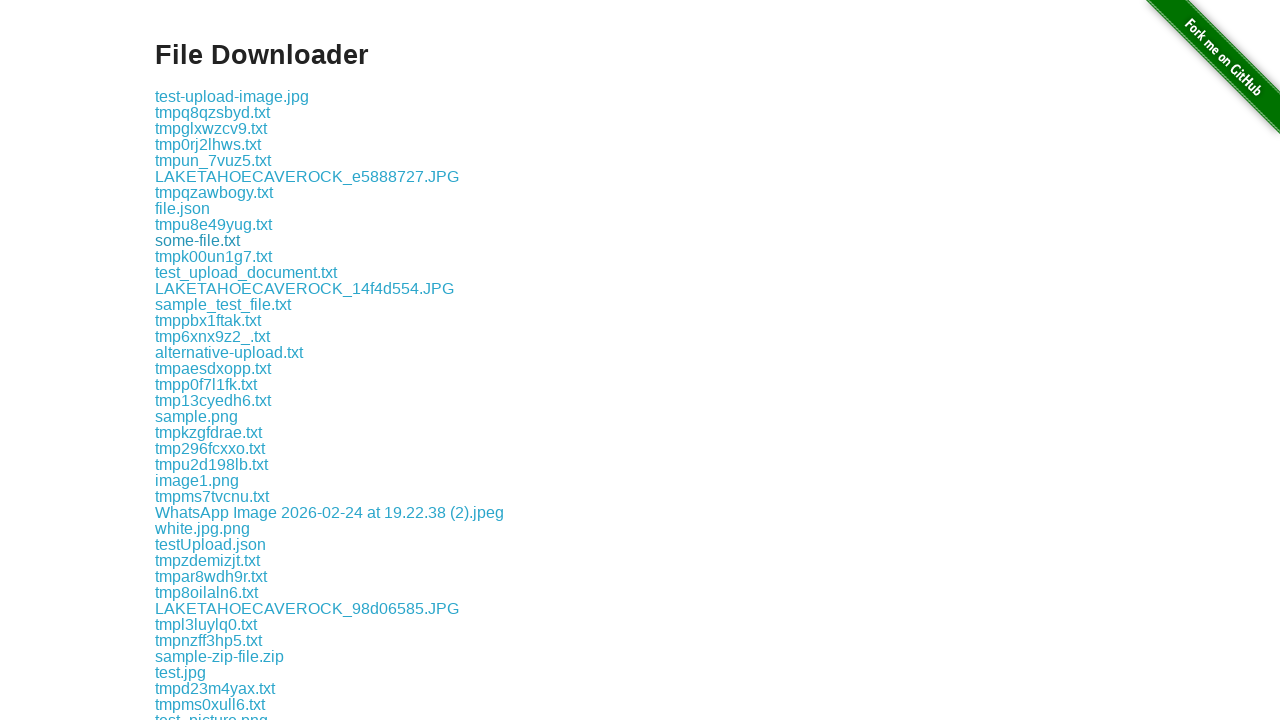

Waited for download to initiate
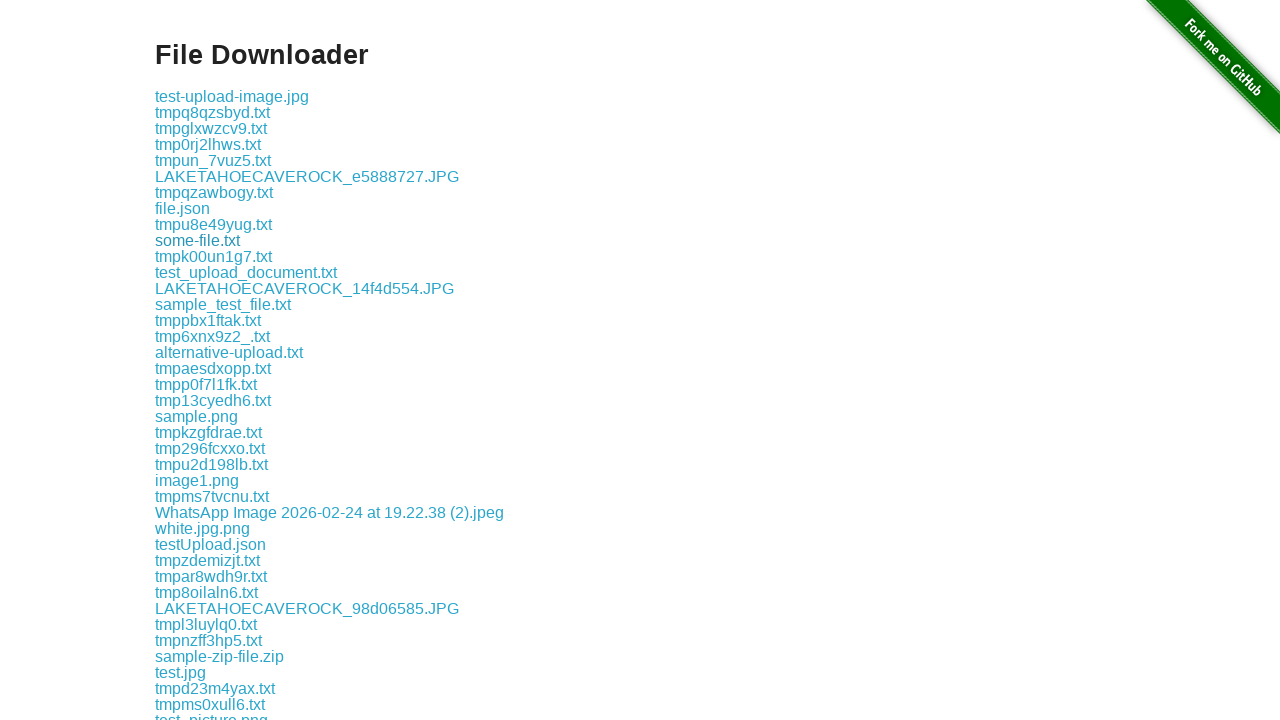

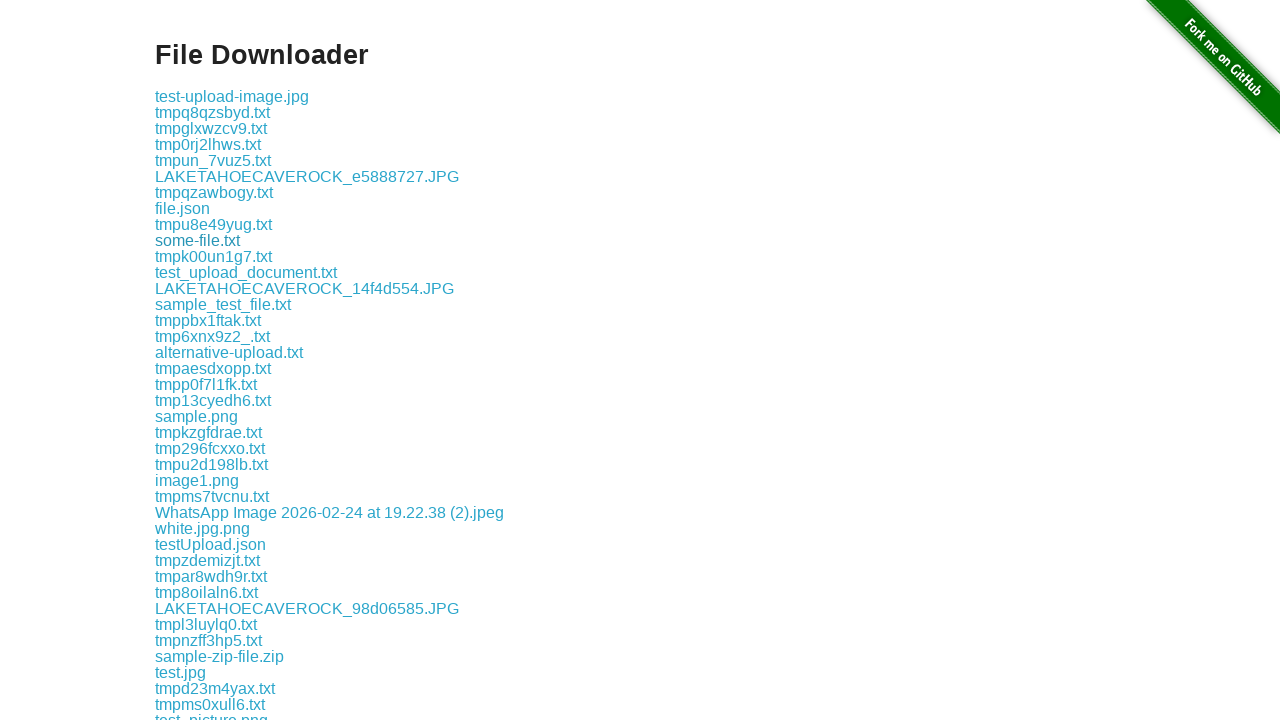